Tests browser window resizing by programmatically changing the browser window dimensions in increments from 500x500 to 900x900 pixels

Starting URL: https://jqueryui.com/resources/demos/resizable/default.html

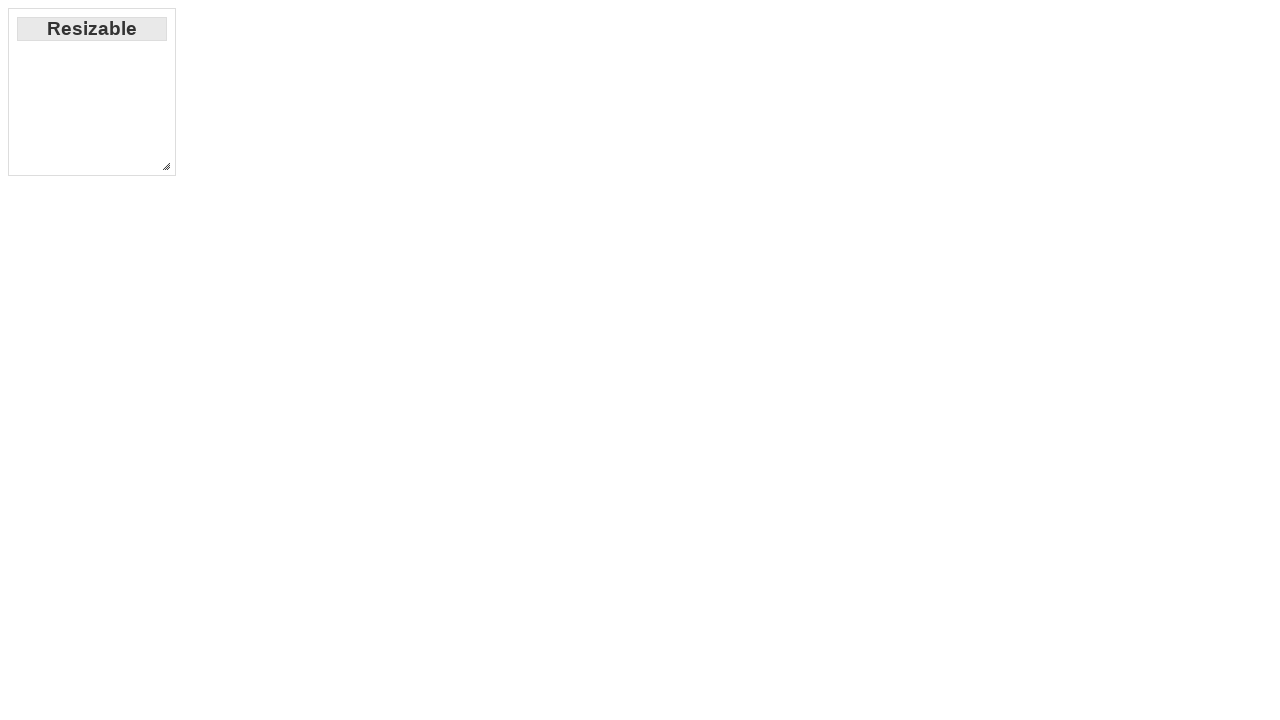

Navigated to jQuery UI resizable demo page
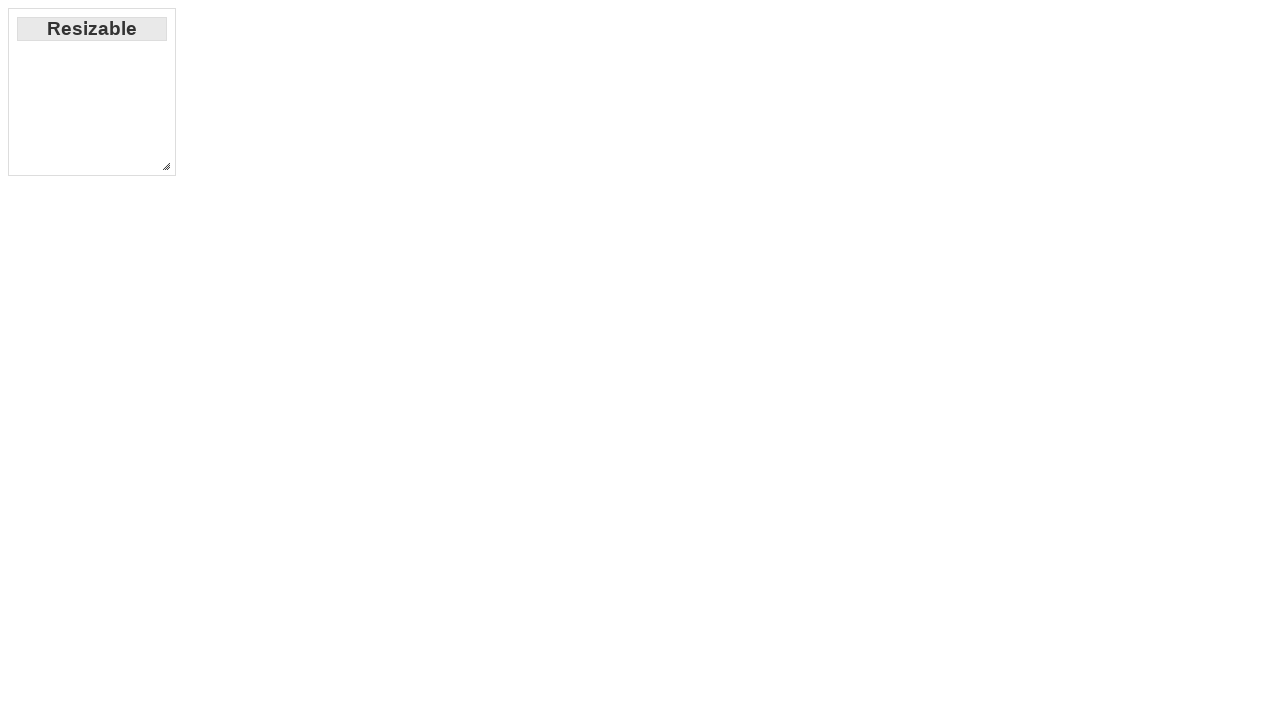

Resized browser window to 500x500 pixels
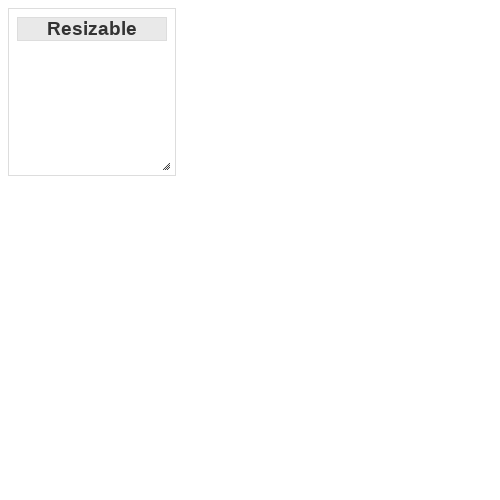

Resized browser window to 510x510 pixels
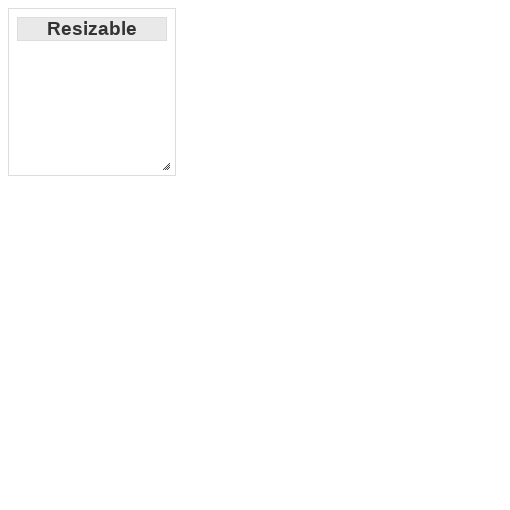

Resized browser window to 520x520 pixels
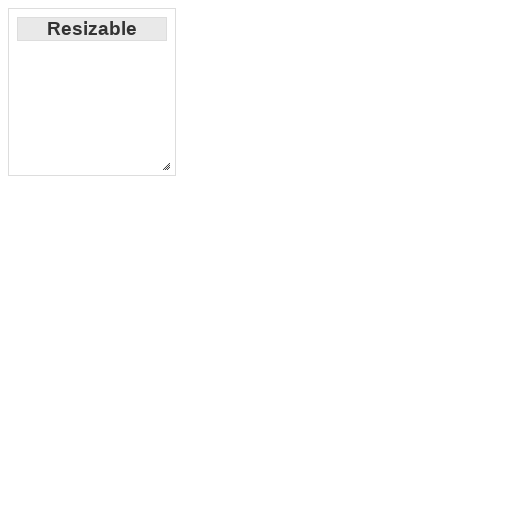

Resized browser window to 530x530 pixels
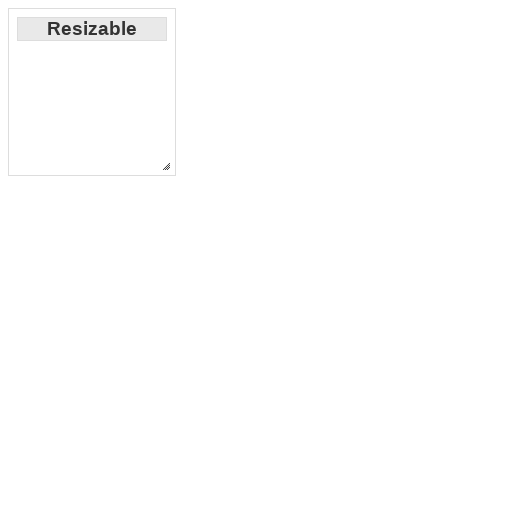

Resized browser window to 540x540 pixels
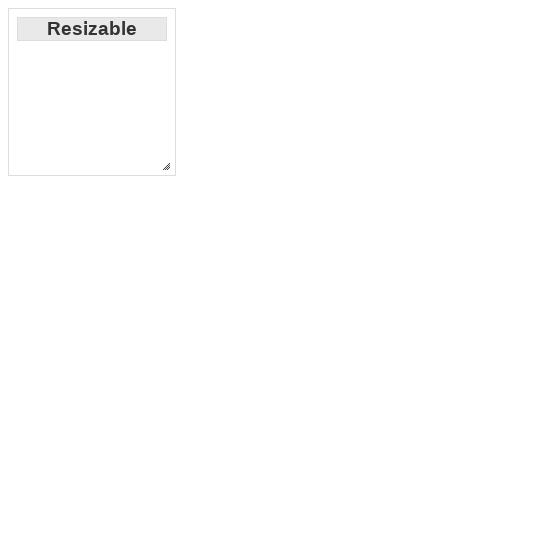

Resized browser window to 550x550 pixels
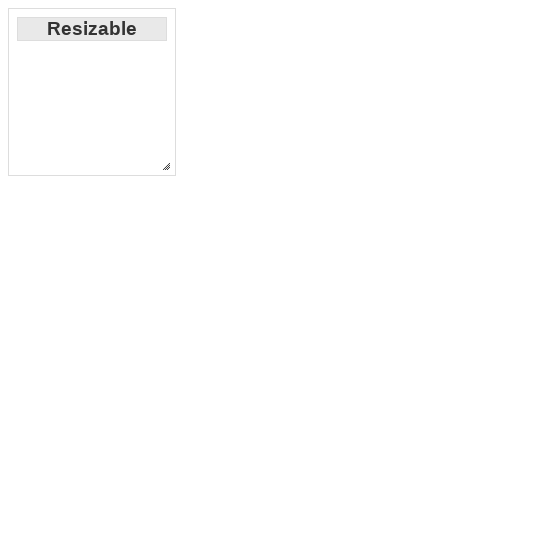

Resized browser window to 560x560 pixels
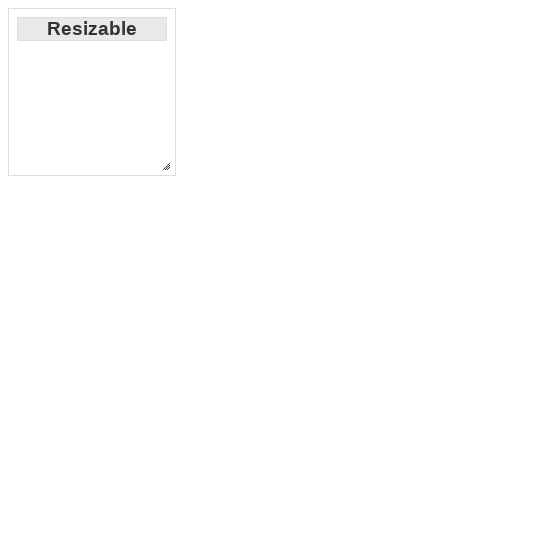

Resized browser window to 570x570 pixels
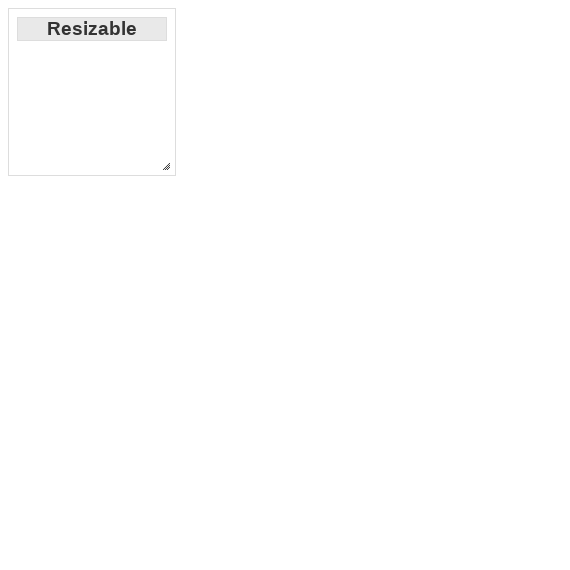

Resized browser window to 580x580 pixels
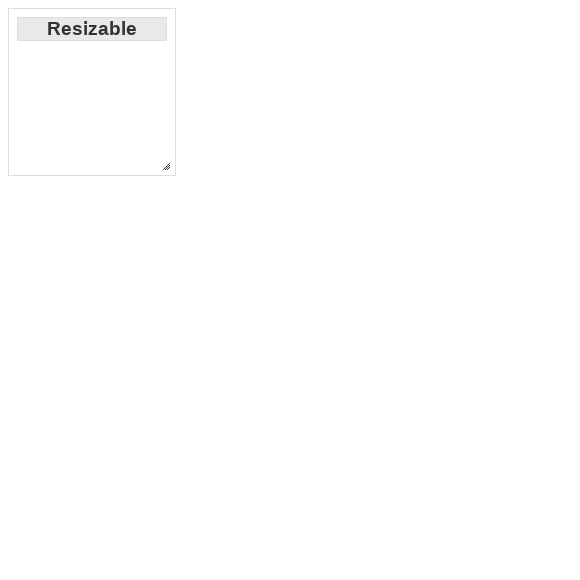

Resized browser window to 590x590 pixels
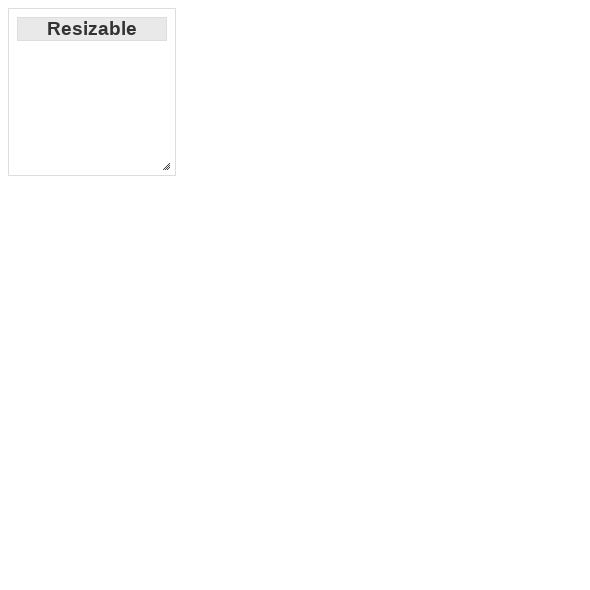

Resized browser window to 600x600 pixels
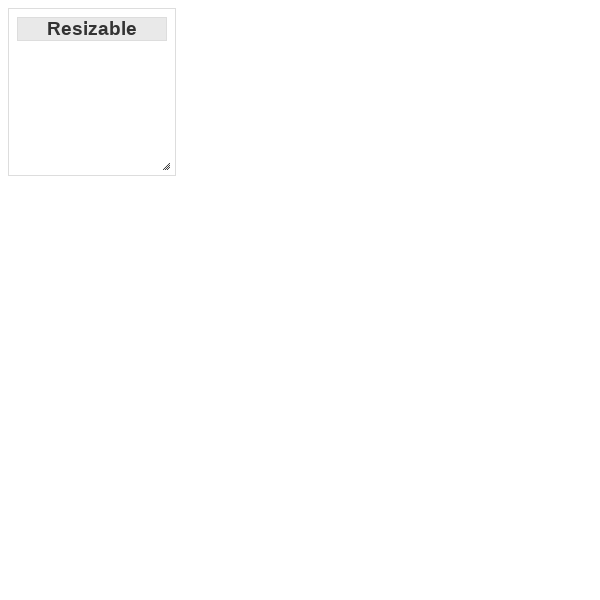

Resized browser window to 610x610 pixels
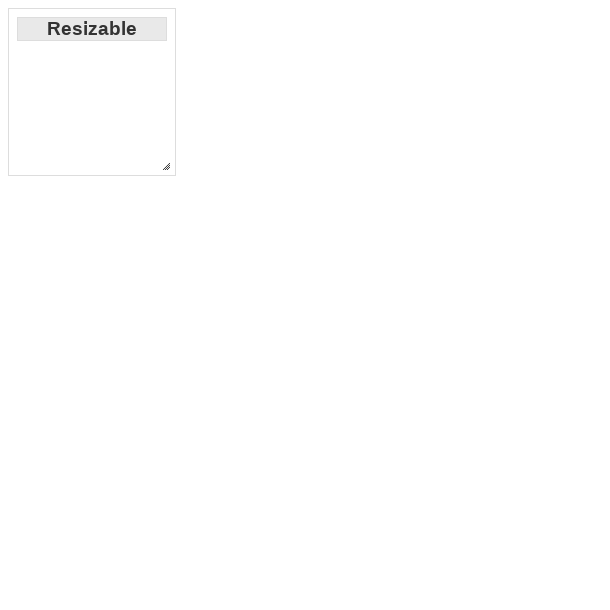

Resized browser window to 620x620 pixels
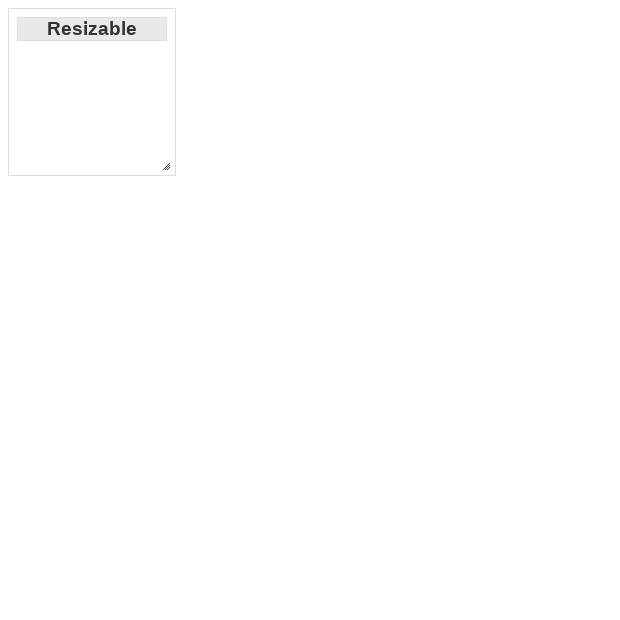

Resized browser window to 630x630 pixels
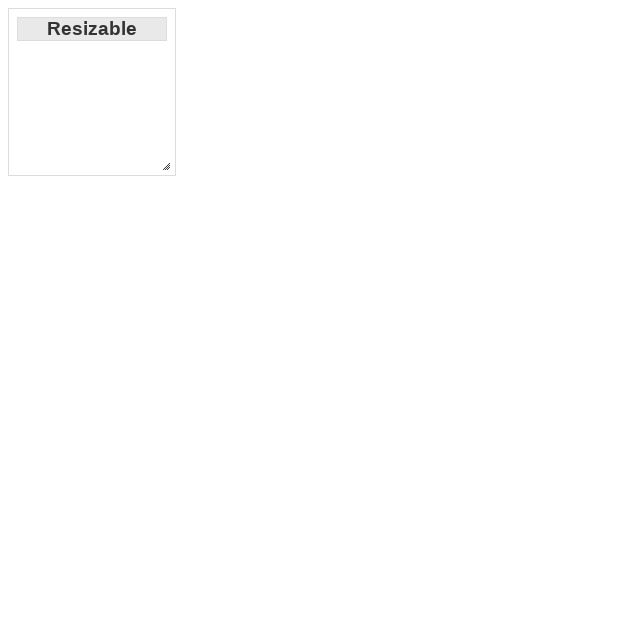

Resized browser window to 640x640 pixels
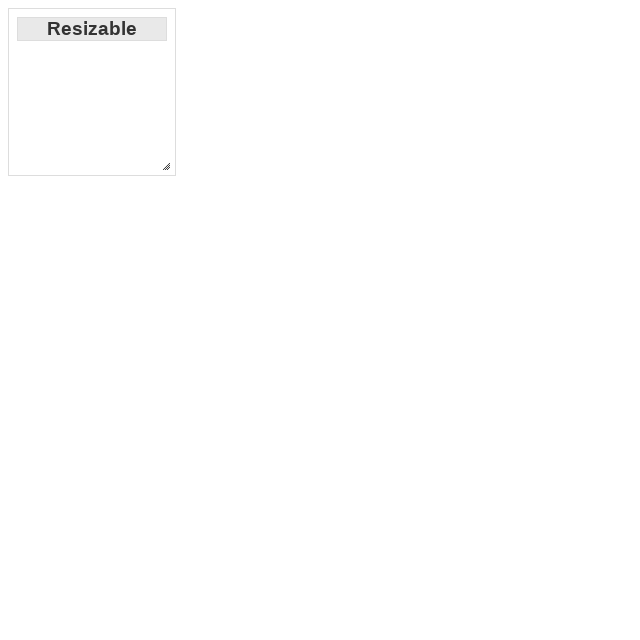

Resized browser window to 650x650 pixels
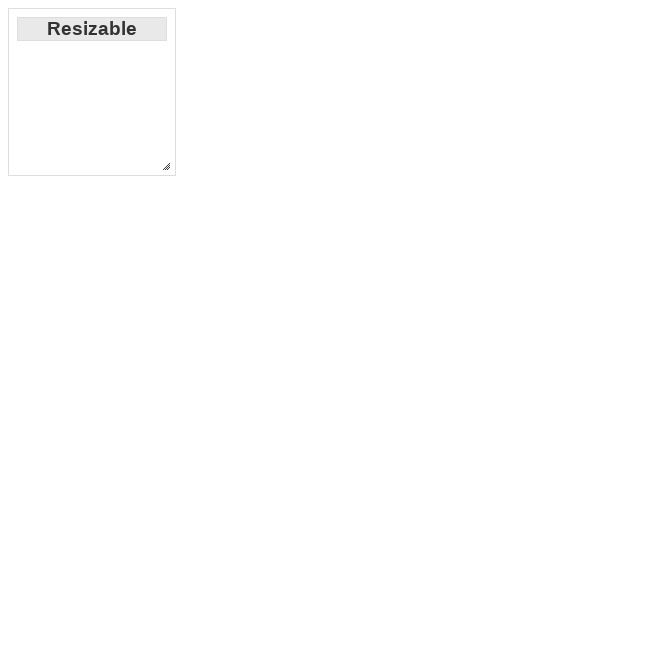

Resized browser window to 660x660 pixels
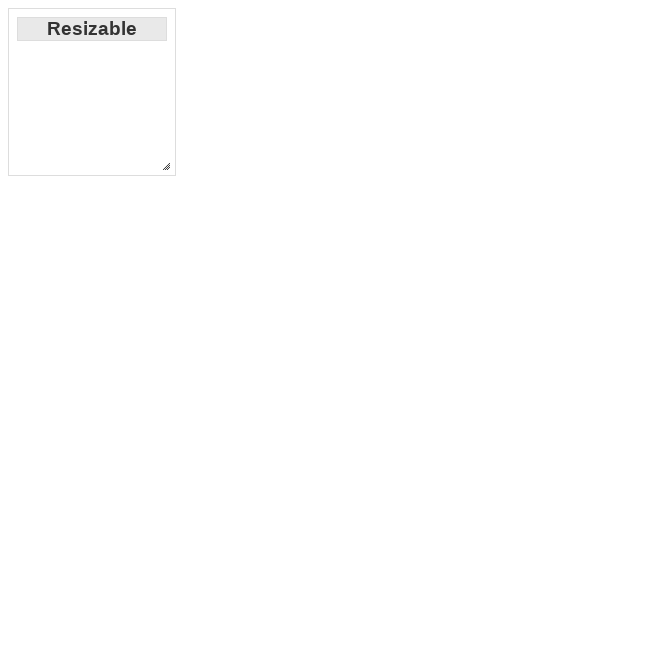

Resized browser window to 670x670 pixels
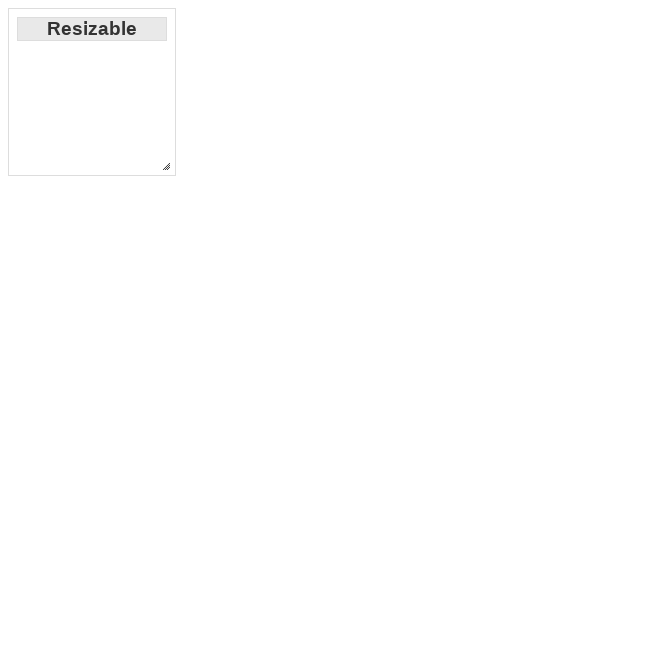

Resized browser window to 680x680 pixels
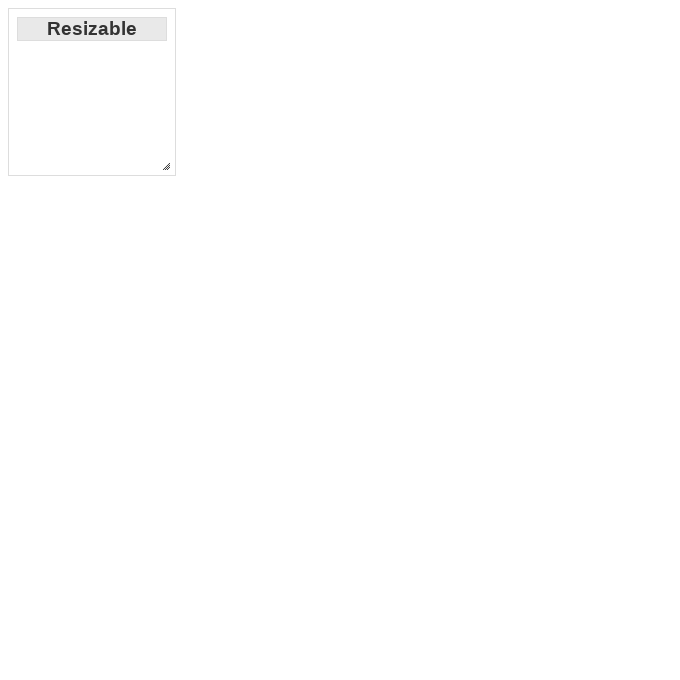

Resized browser window to 690x690 pixels
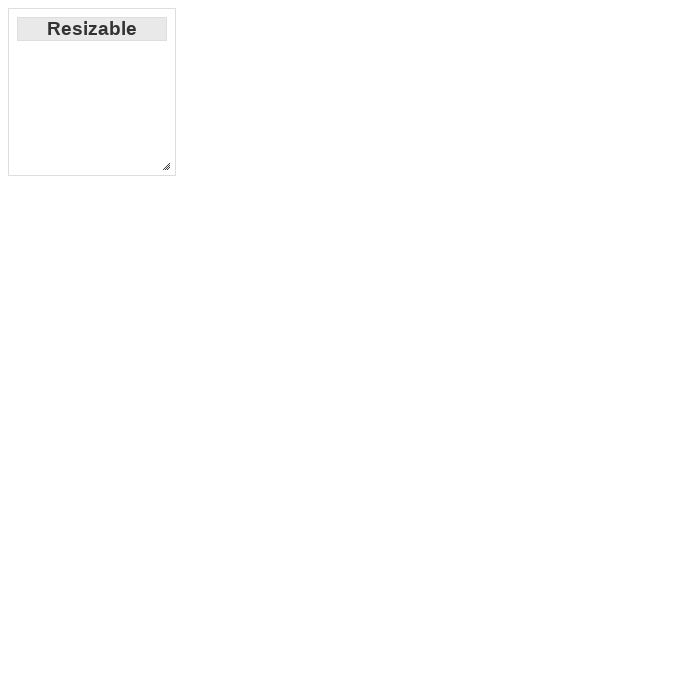

Resized browser window to 700x700 pixels
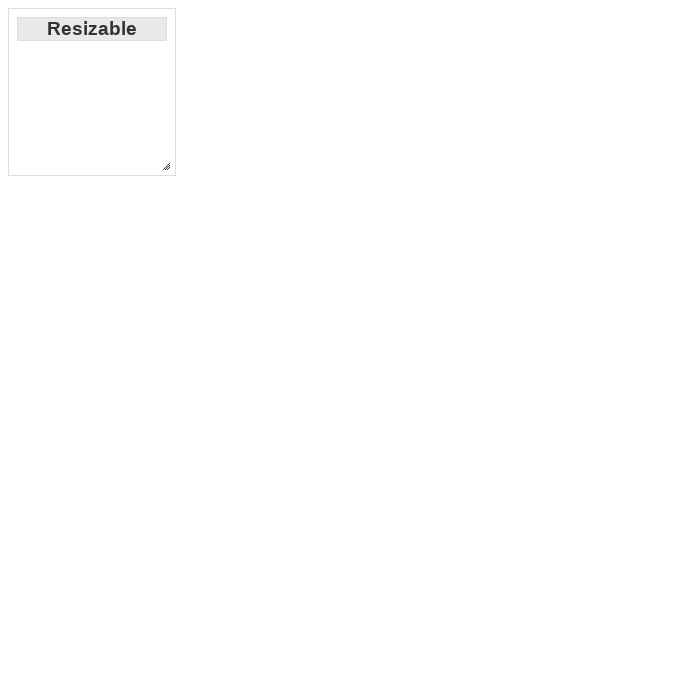

Resized browser window to 710x710 pixels
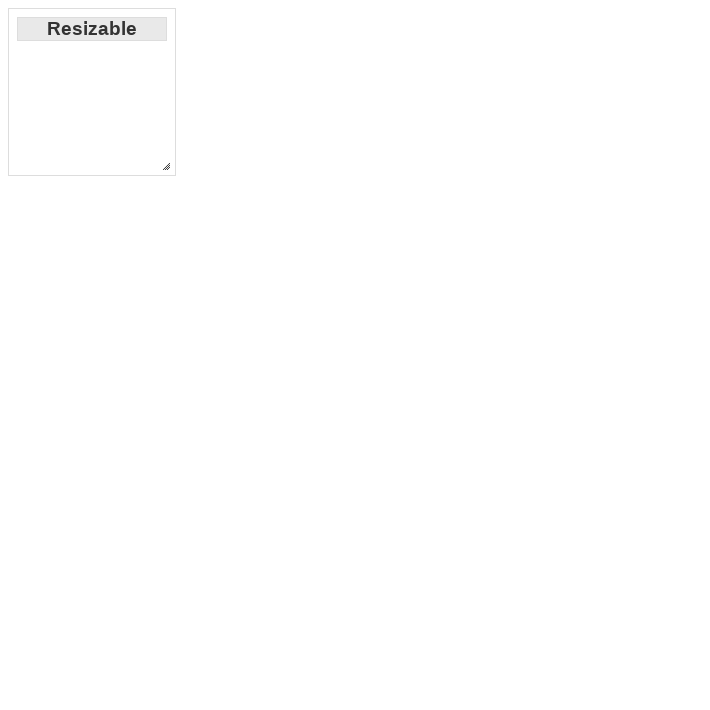

Resized browser window to 720x720 pixels
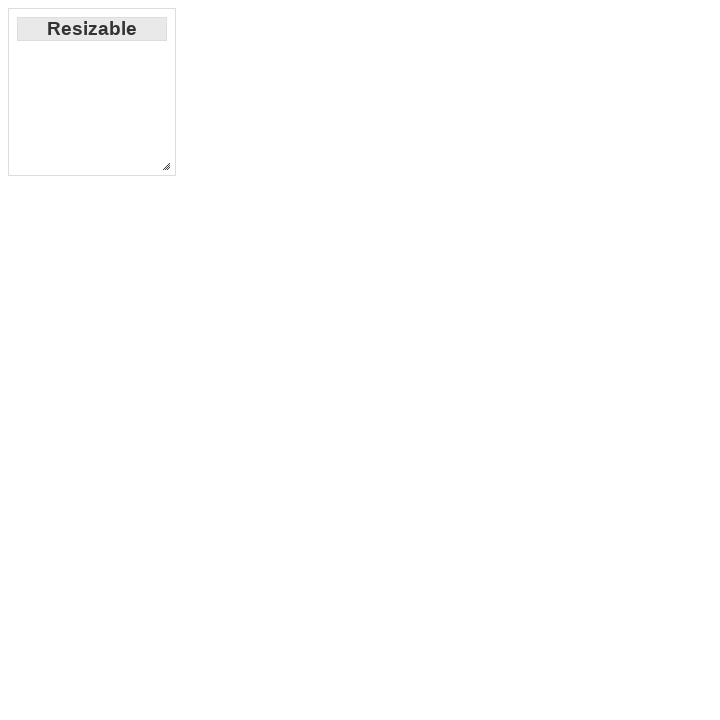

Resized browser window to 730x730 pixels
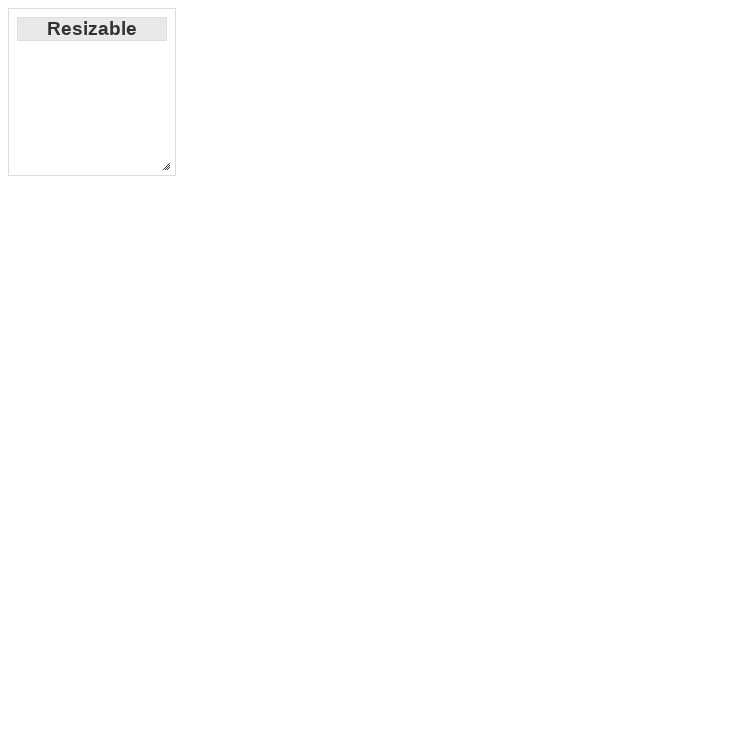

Resized browser window to 740x740 pixels
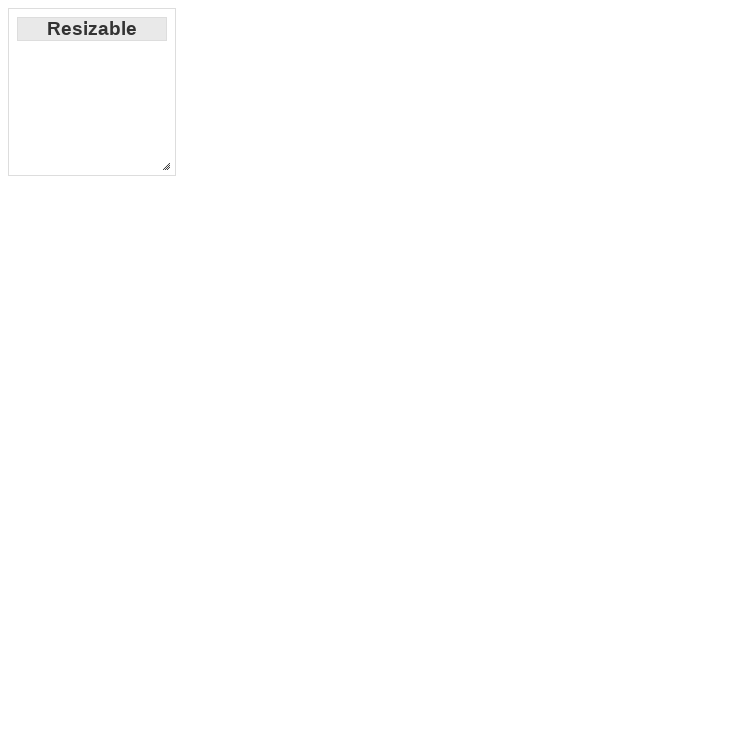

Resized browser window to 750x750 pixels
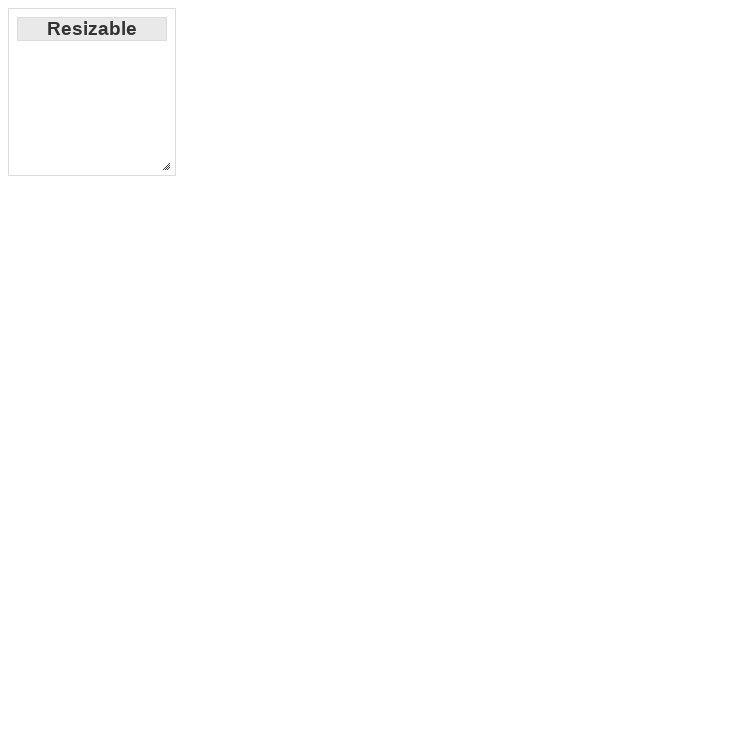

Resized browser window to 760x760 pixels
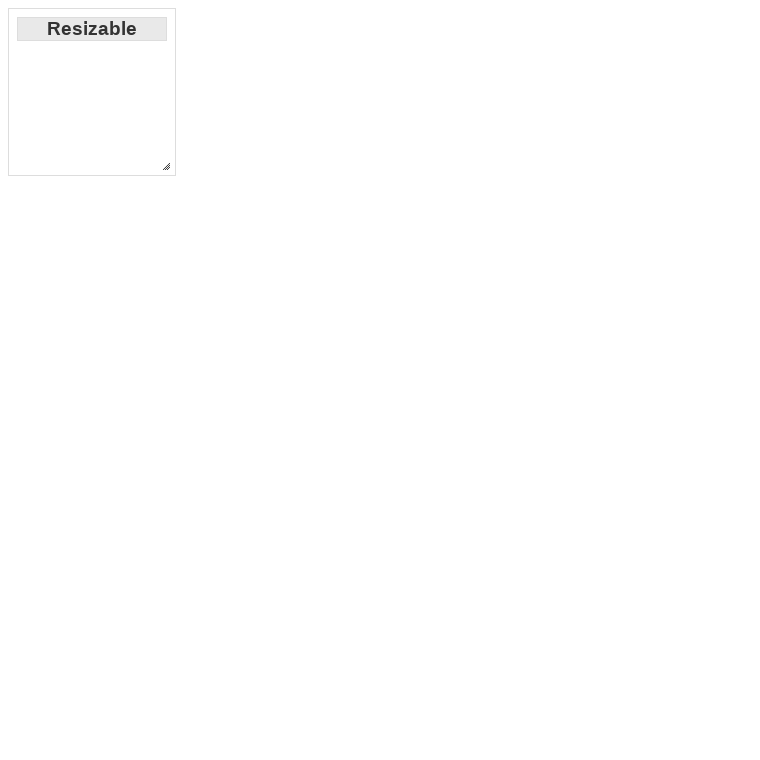

Resized browser window to 770x770 pixels
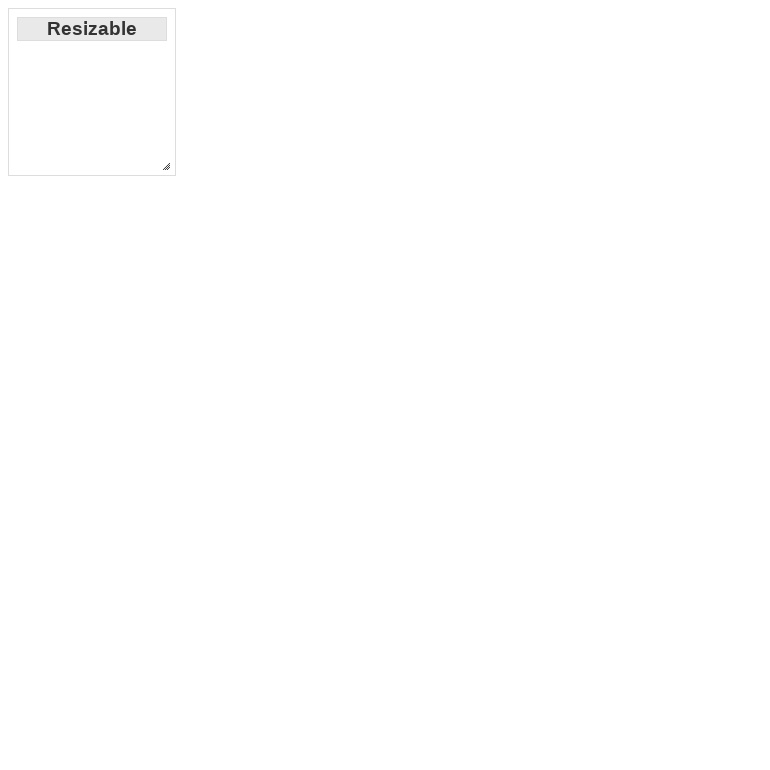

Resized browser window to 780x780 pixels
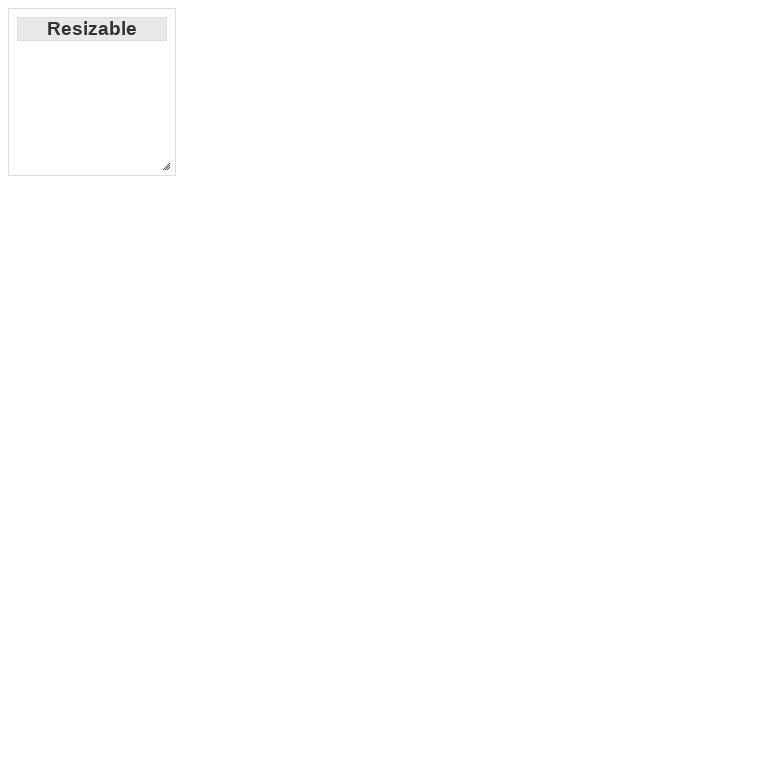

Resized browser window to 790x790 pixels
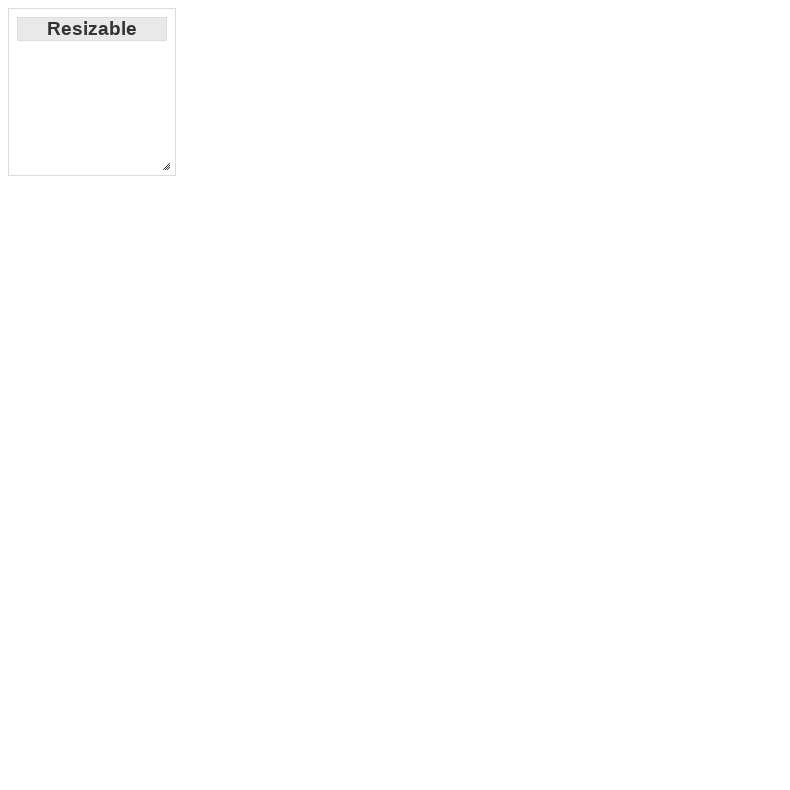

Resized browser window to 800x800 pixels
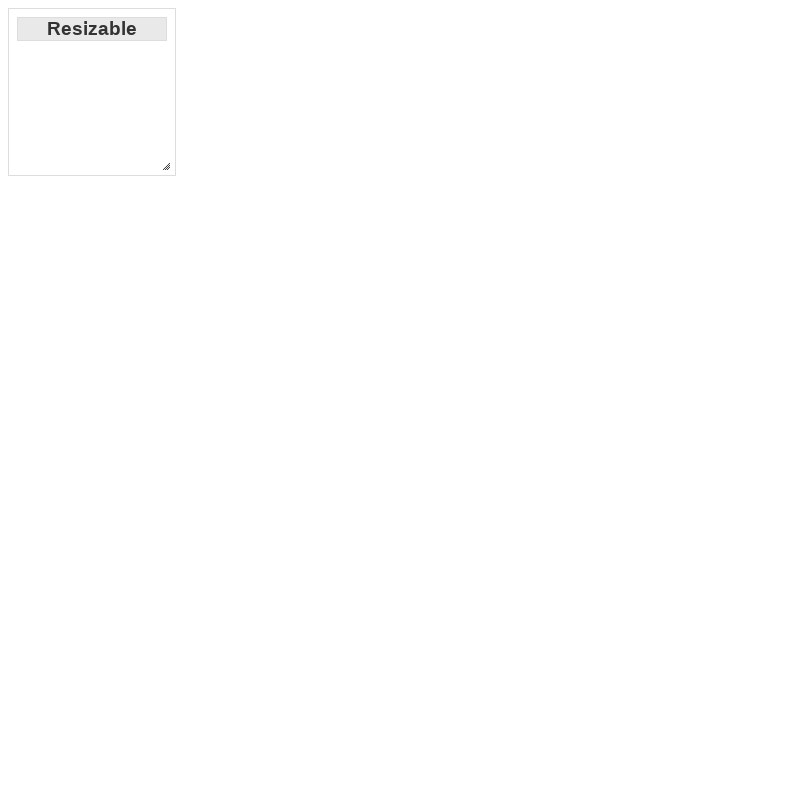

Resized browser window to 810x810 pixels
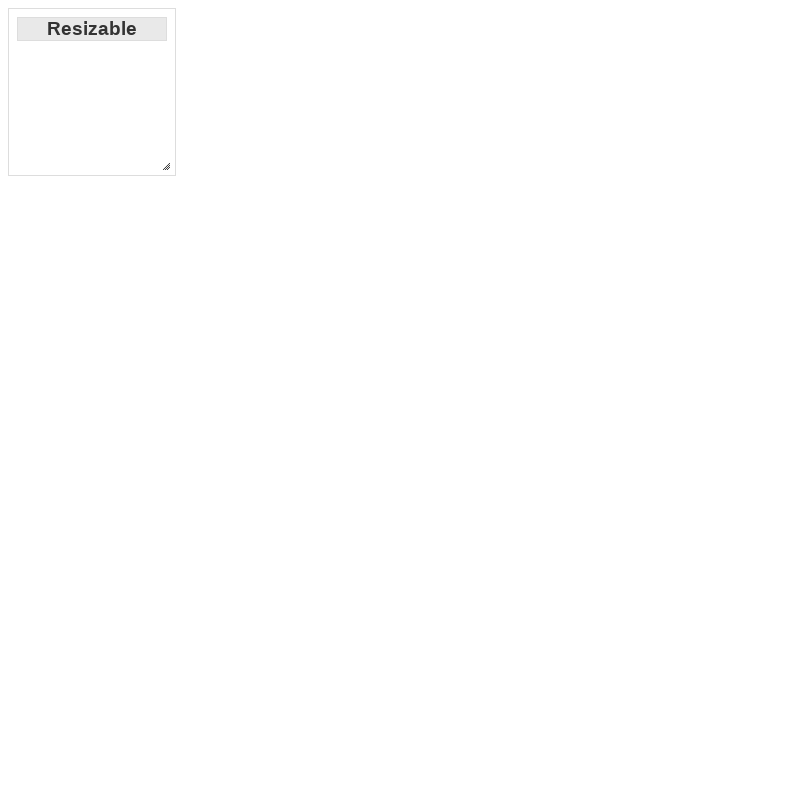

Resized browser window to 820x820 pixels
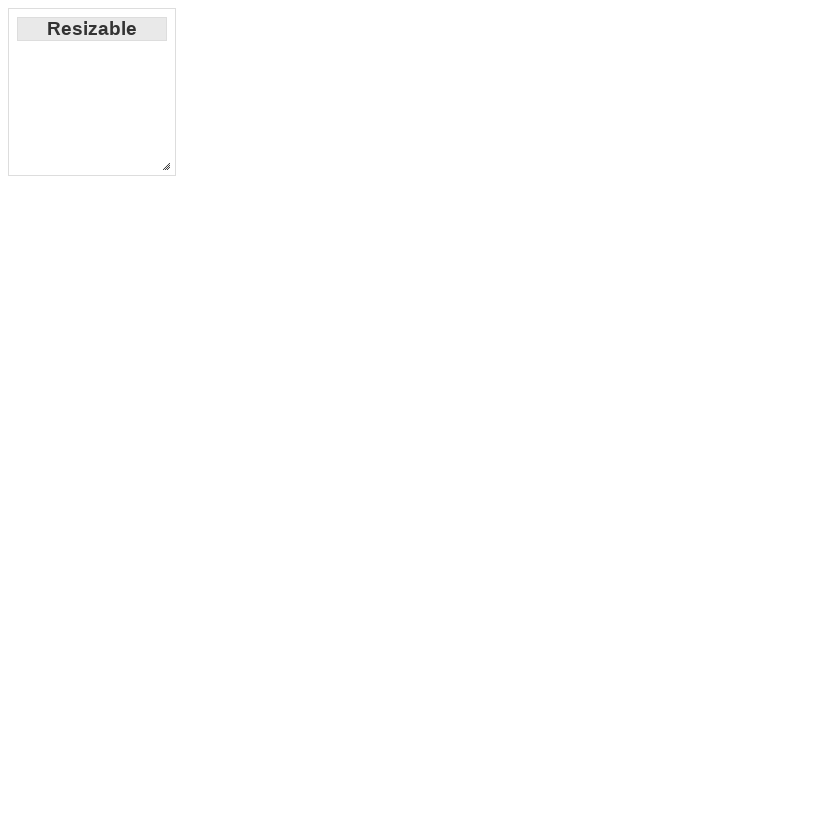

Resized browser window to 830x830 pixels
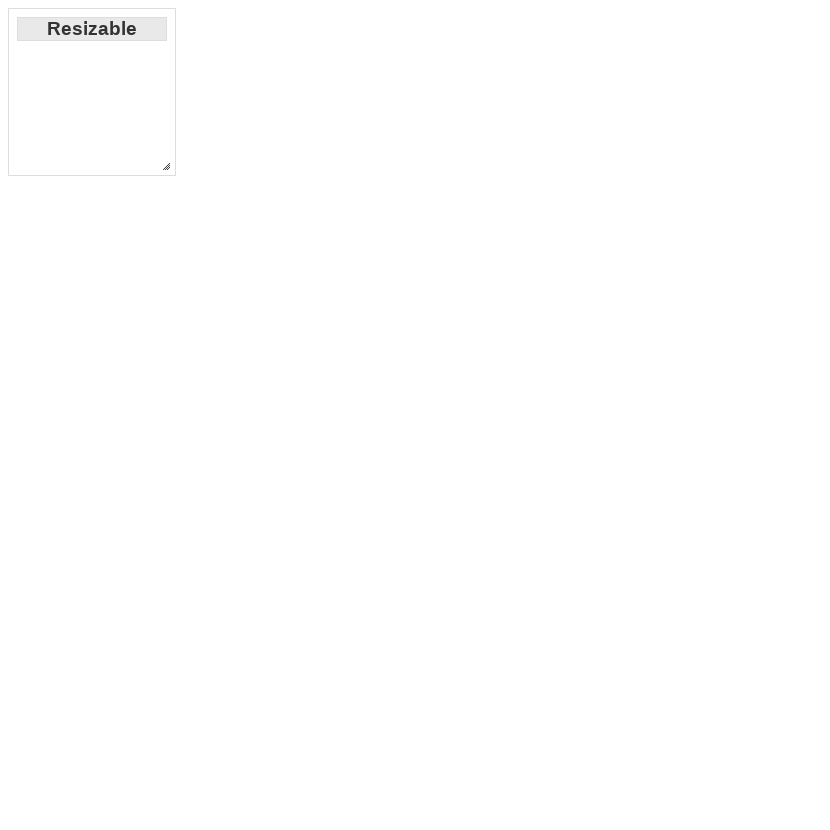

Resized browser window to 840x840 pixels
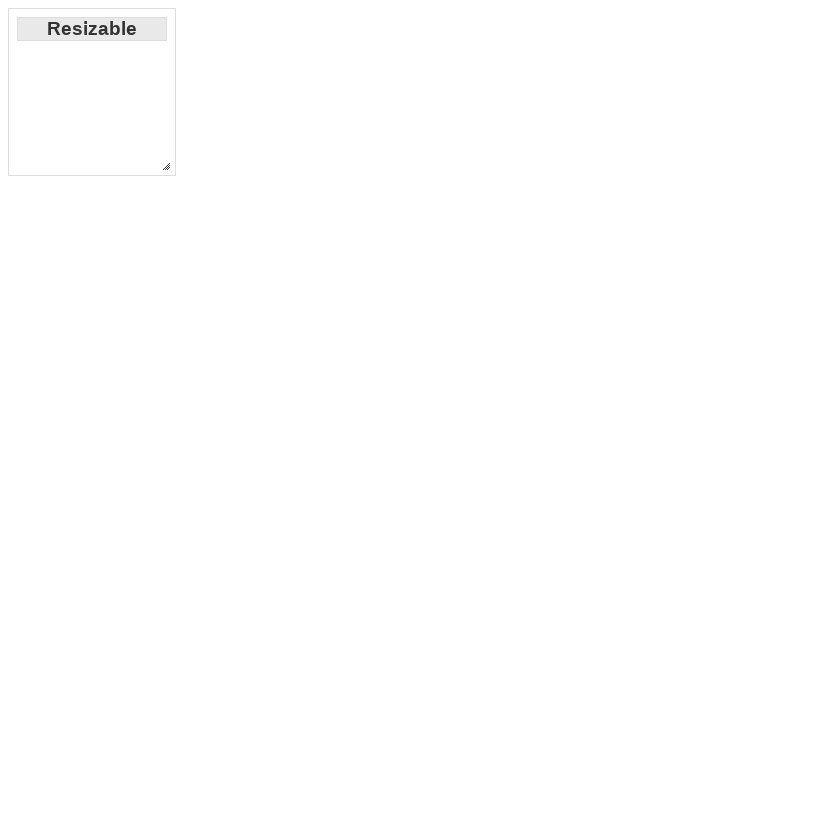

Resized browser window to 850x850 pixels
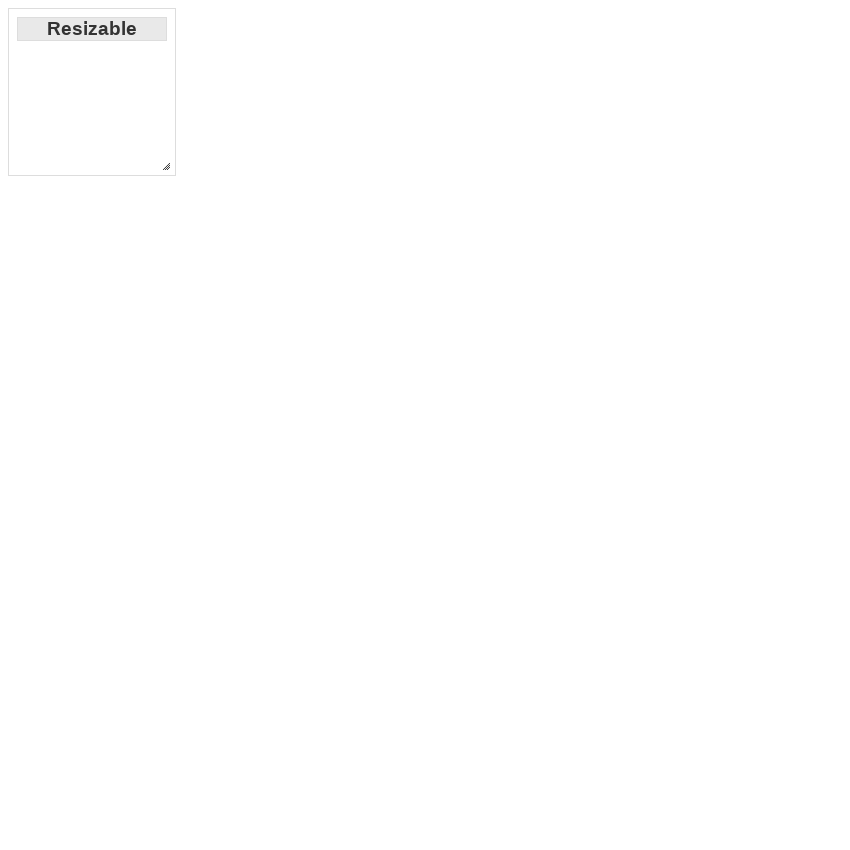

Resized browser window to 860x860 pixels
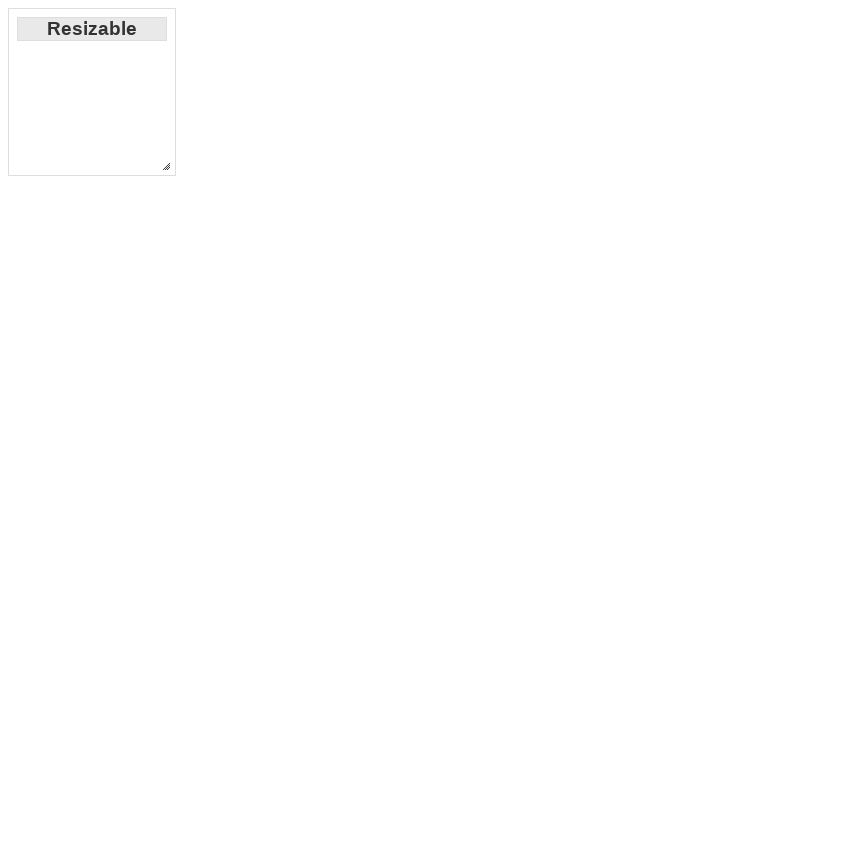

Resized browser window to 870x870 pixels
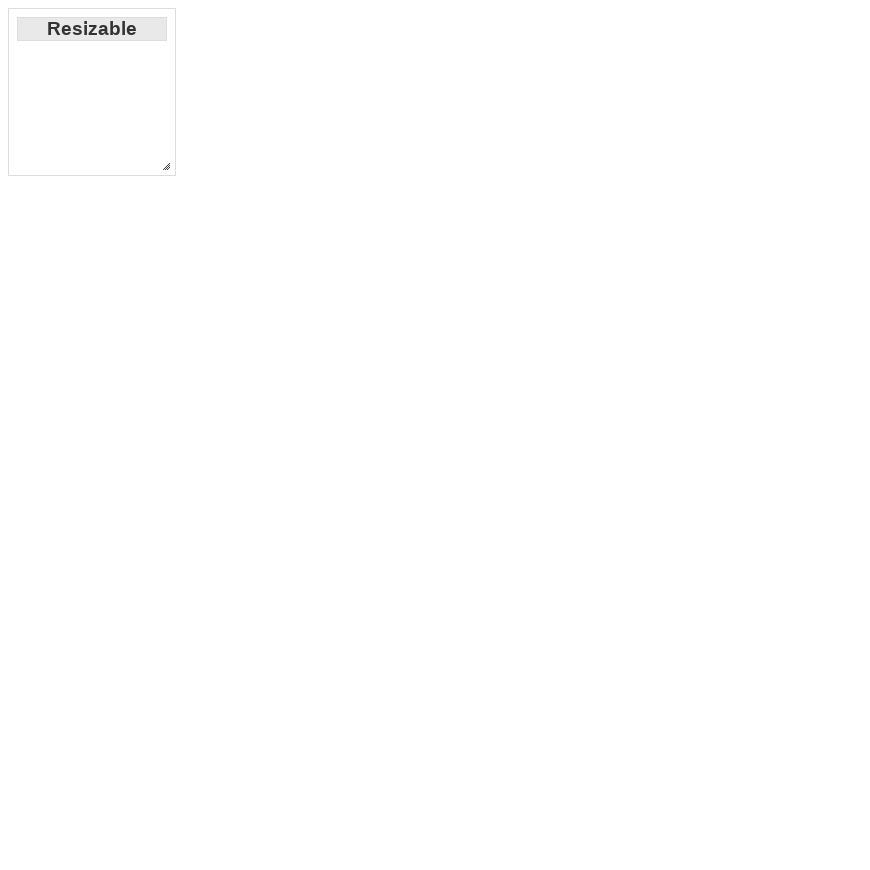

Resized browser window to 880x880 pixels
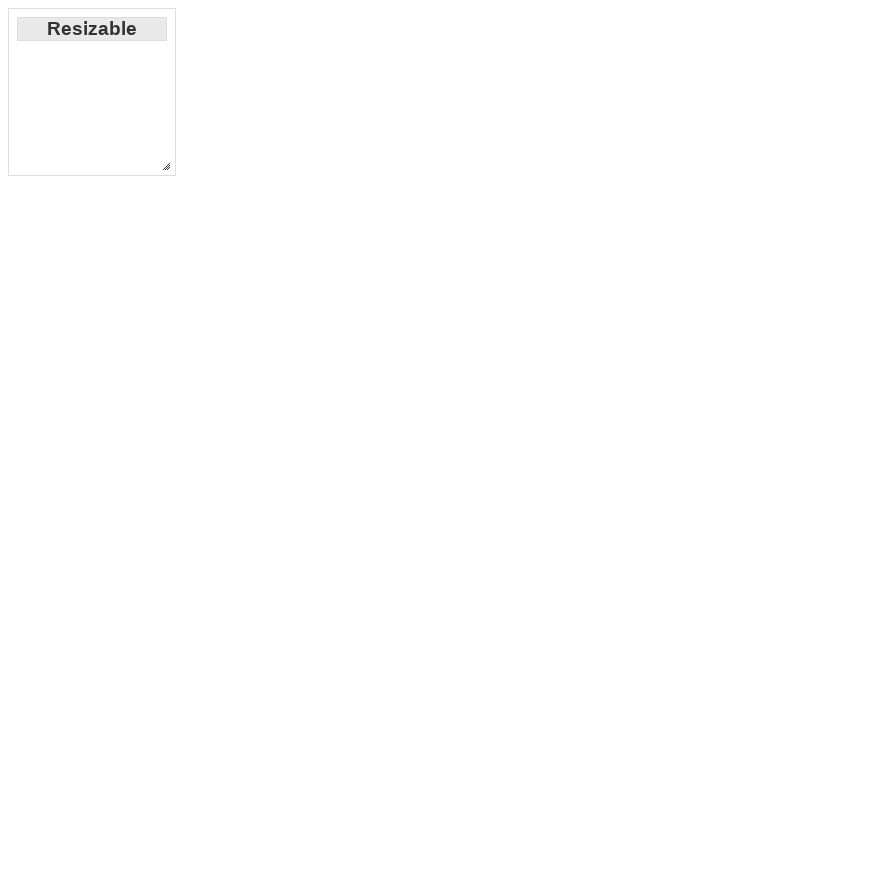

Resized browser window to 890x890 pixels
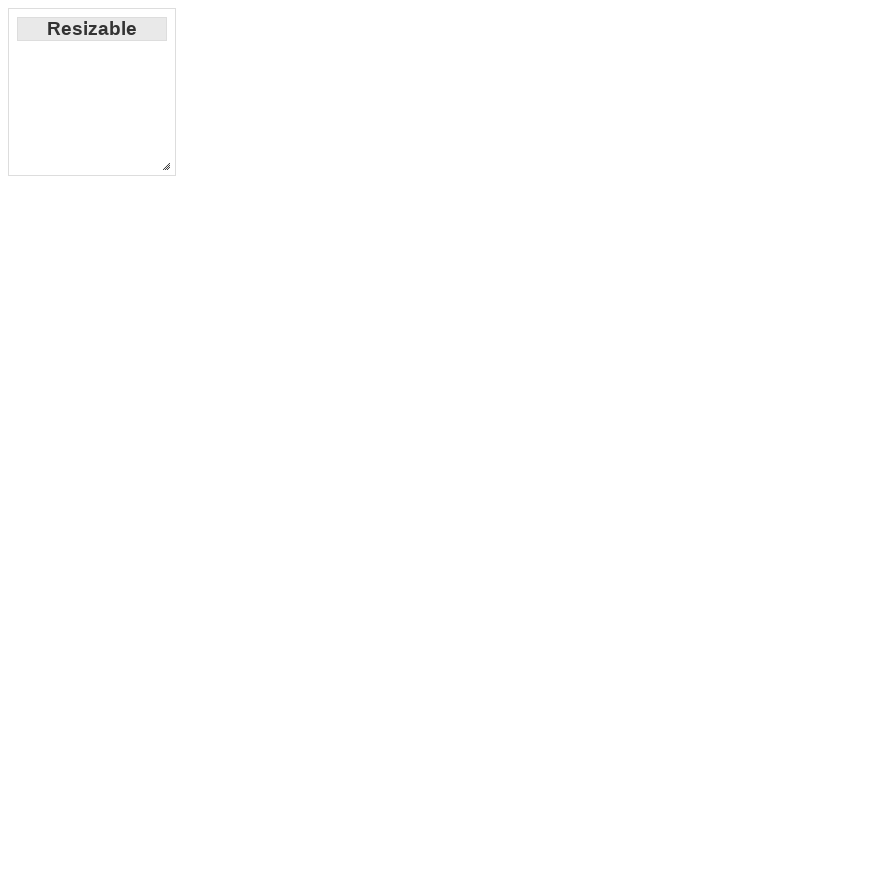

Resized browser window to 900x900 pixels
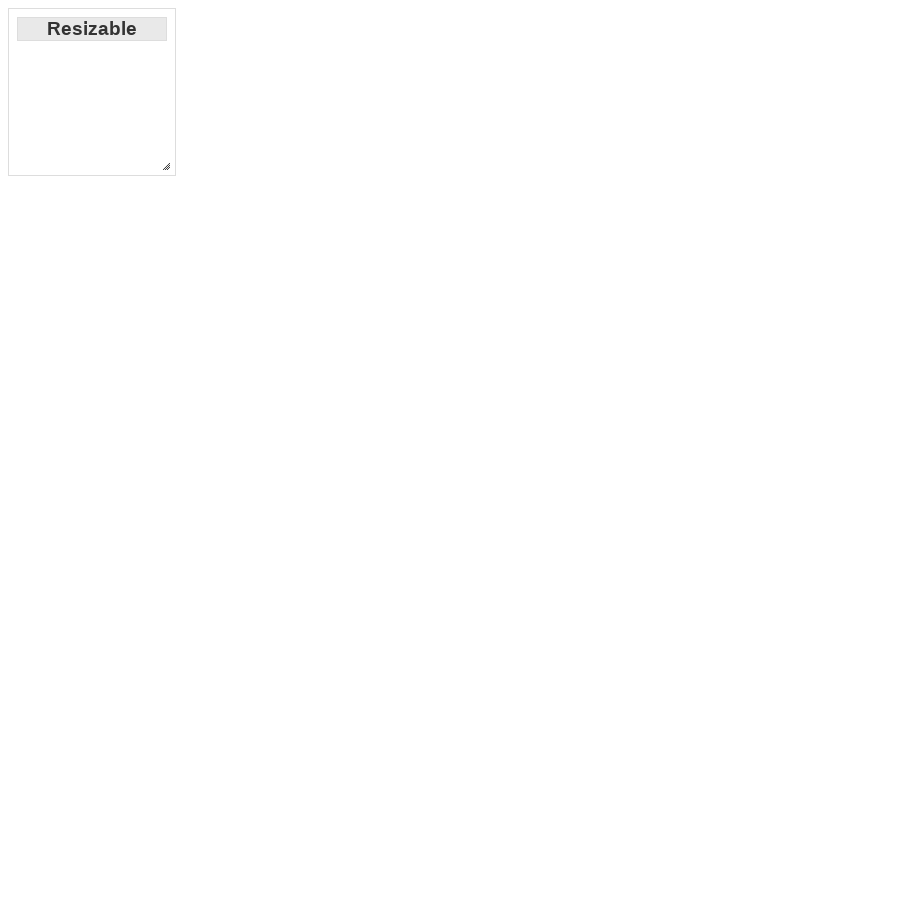

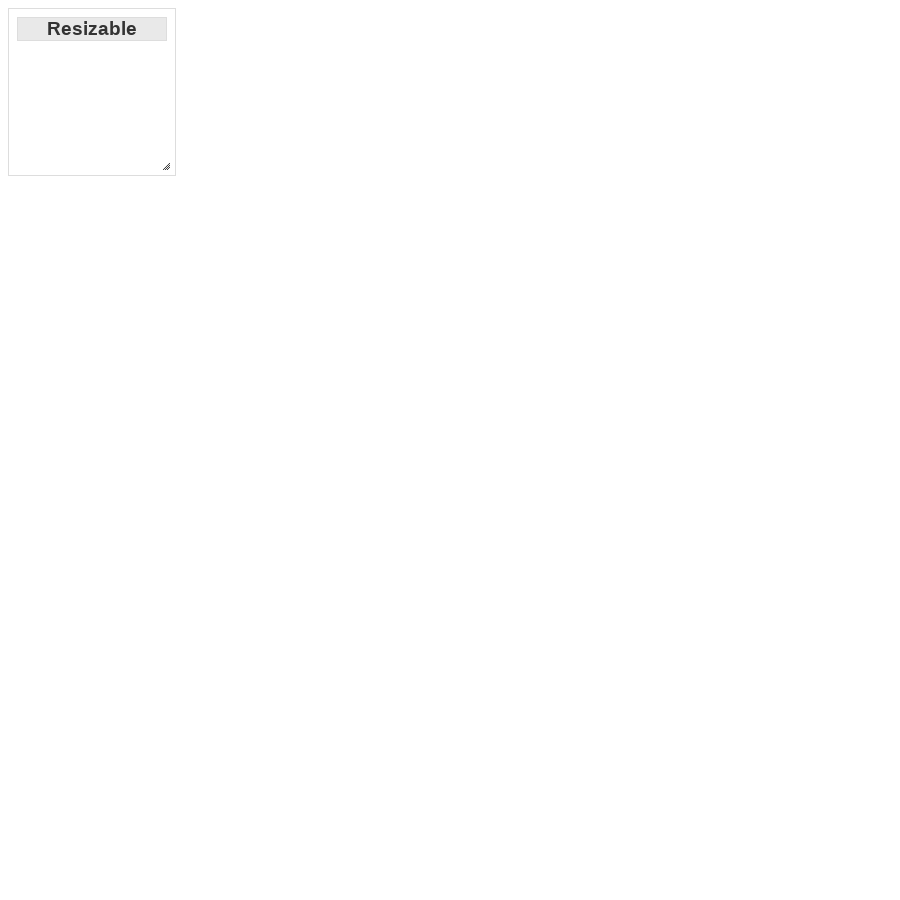